Tests the visibility toggle functionality on W3Schools by clicking a button to hide/show an element and verifying its display state

Starting URL: https://www.w3schools.com/howto/howto_js_toggle_hide_show.asp

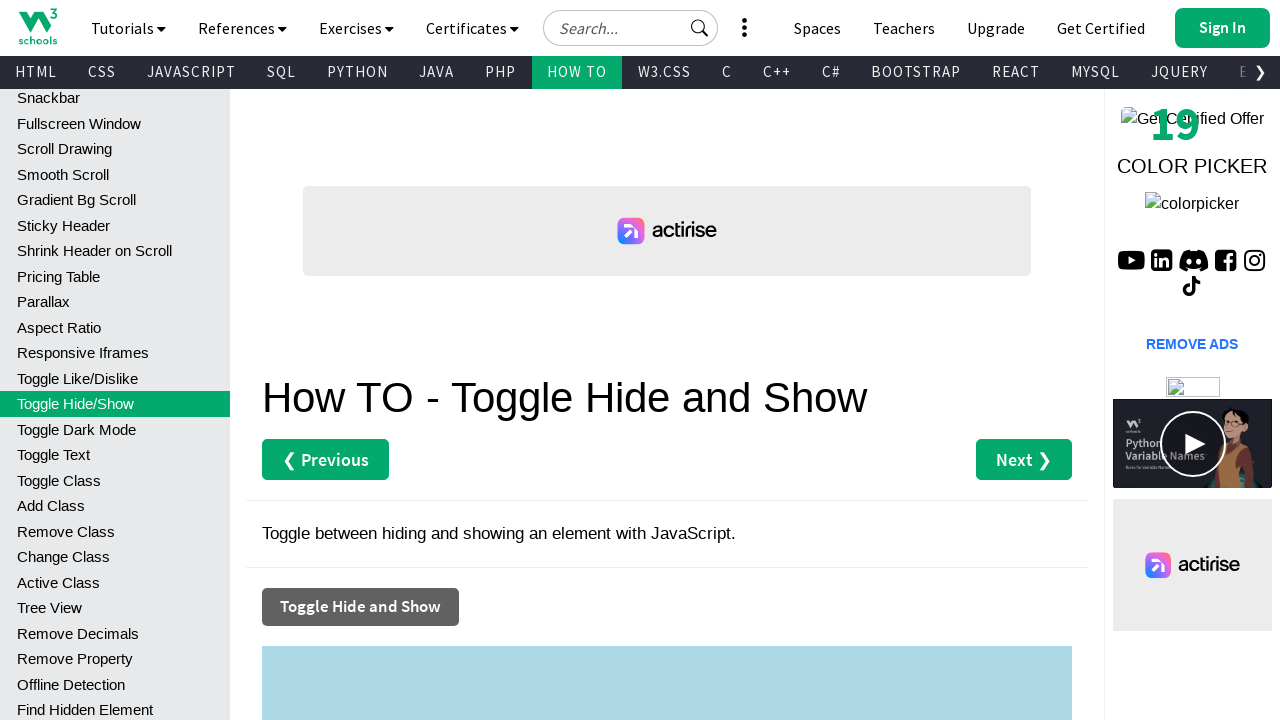

Located demo element and checked initial visibility state
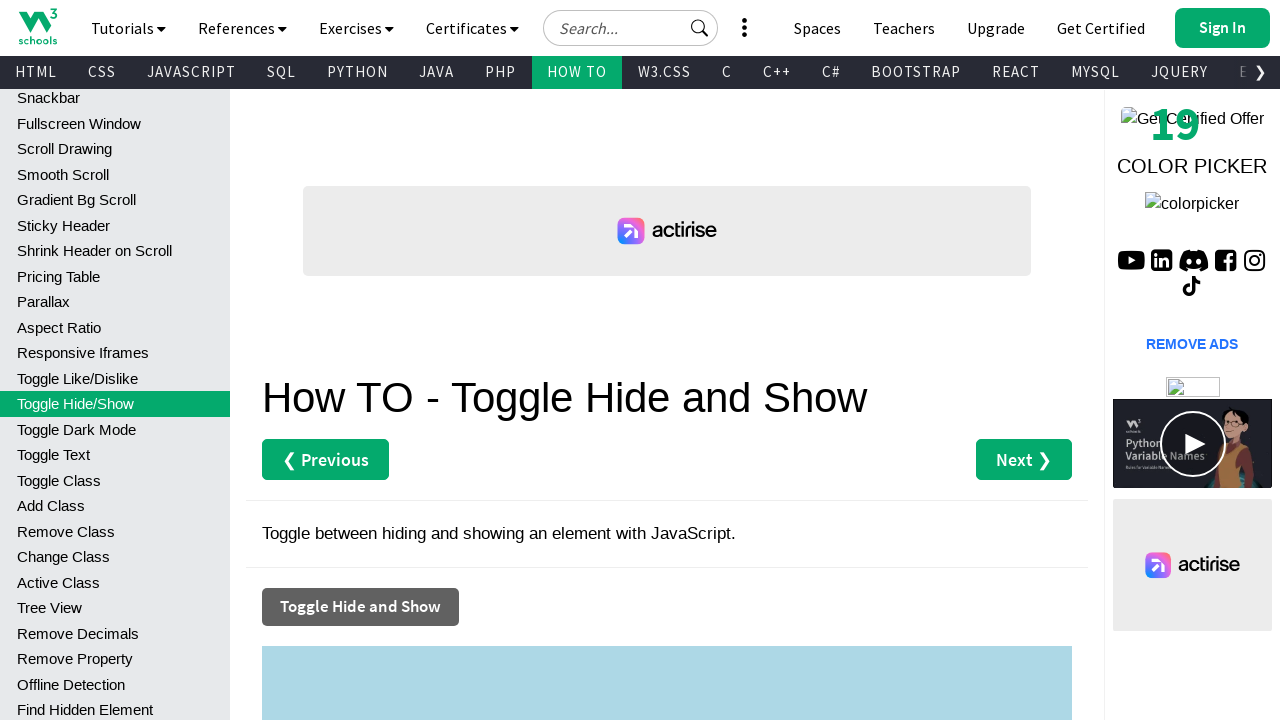

Clicked toggle button to hide/show element at (360, 607) on .w3-dark-grey
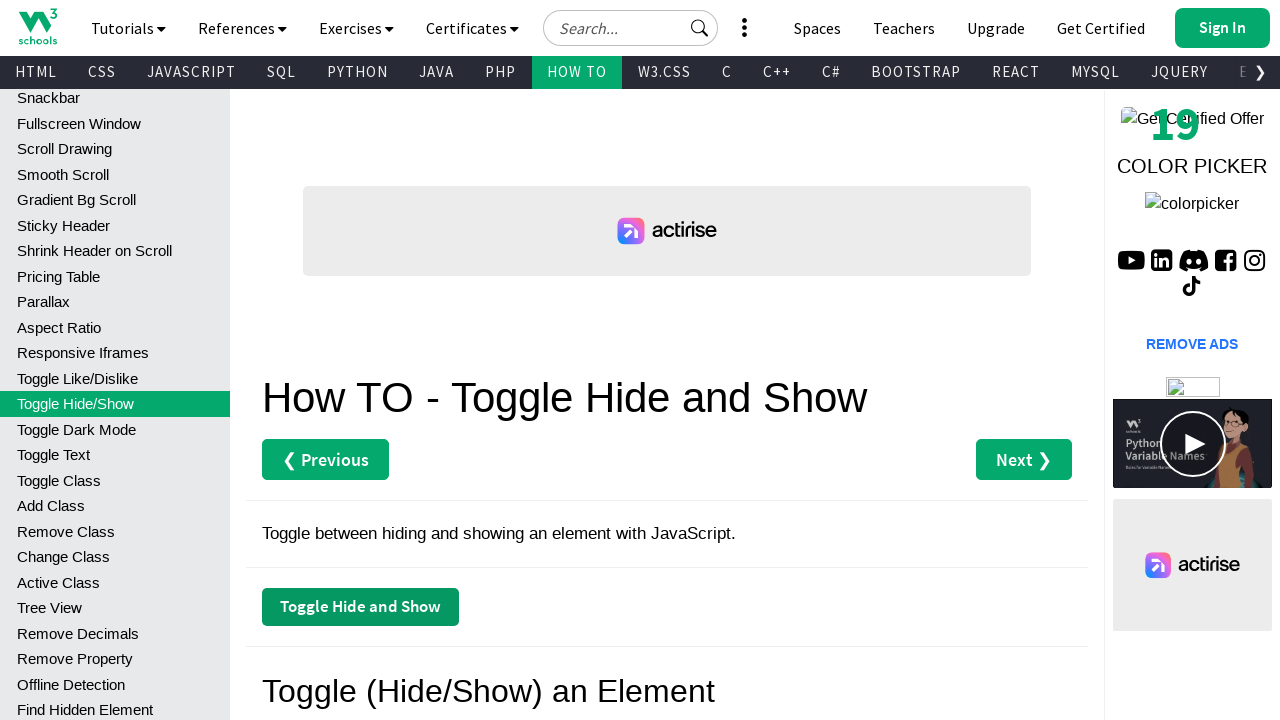

Checked demo element visibility state after toggle
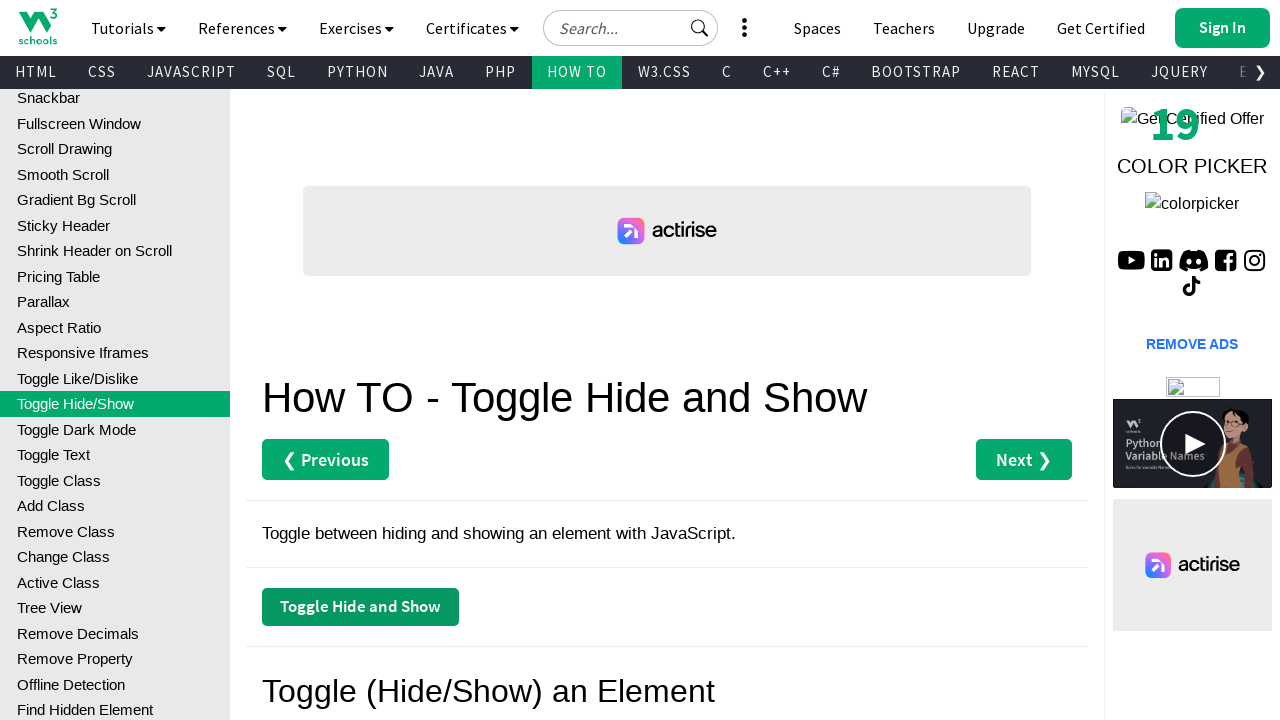

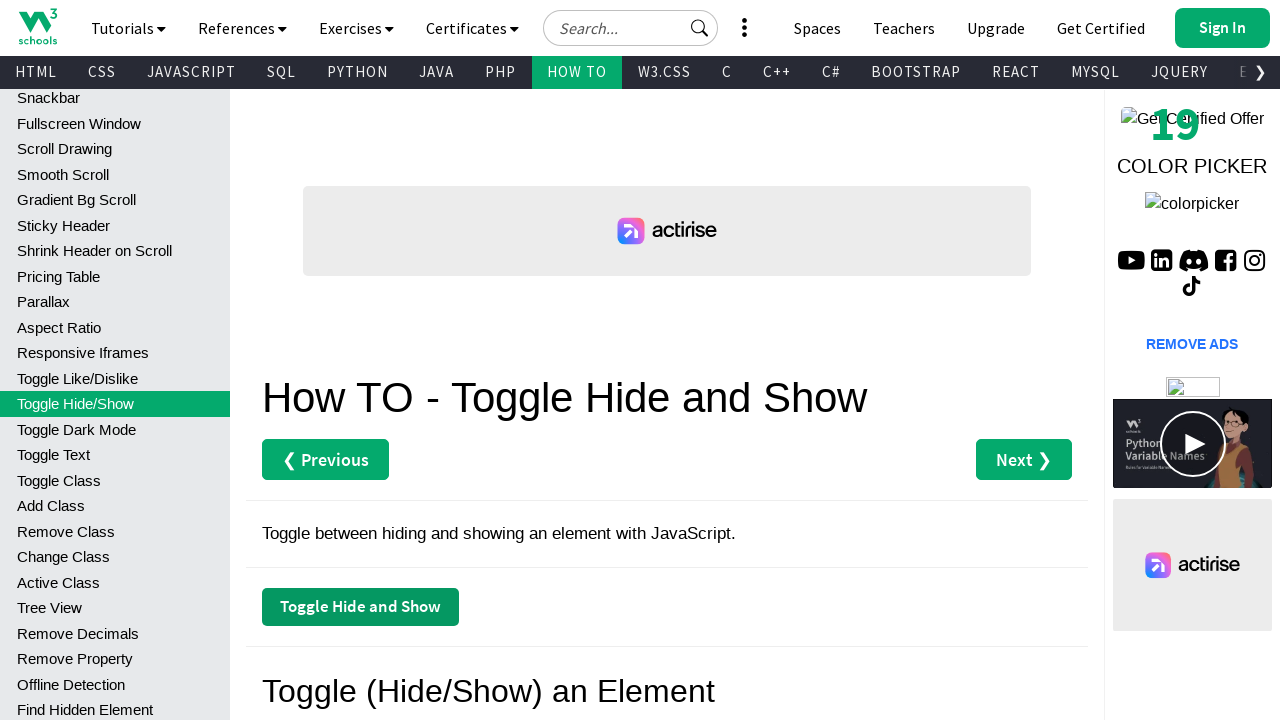